Tests window switching functionality by clicking a link that opens a new window, verifying text content in both windows, and switching back to the original window.

Starting URL: https://the-internet.herokuapp.com/windows

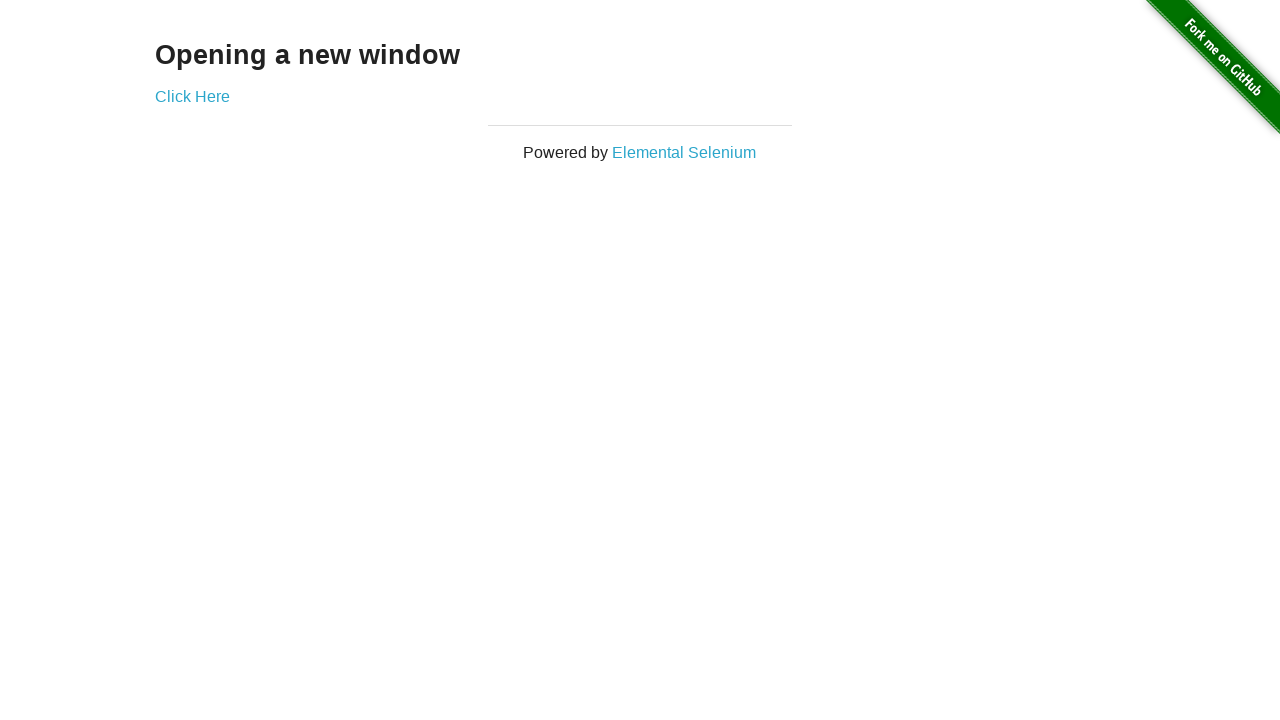

Retrieved text content from h3 element on first page
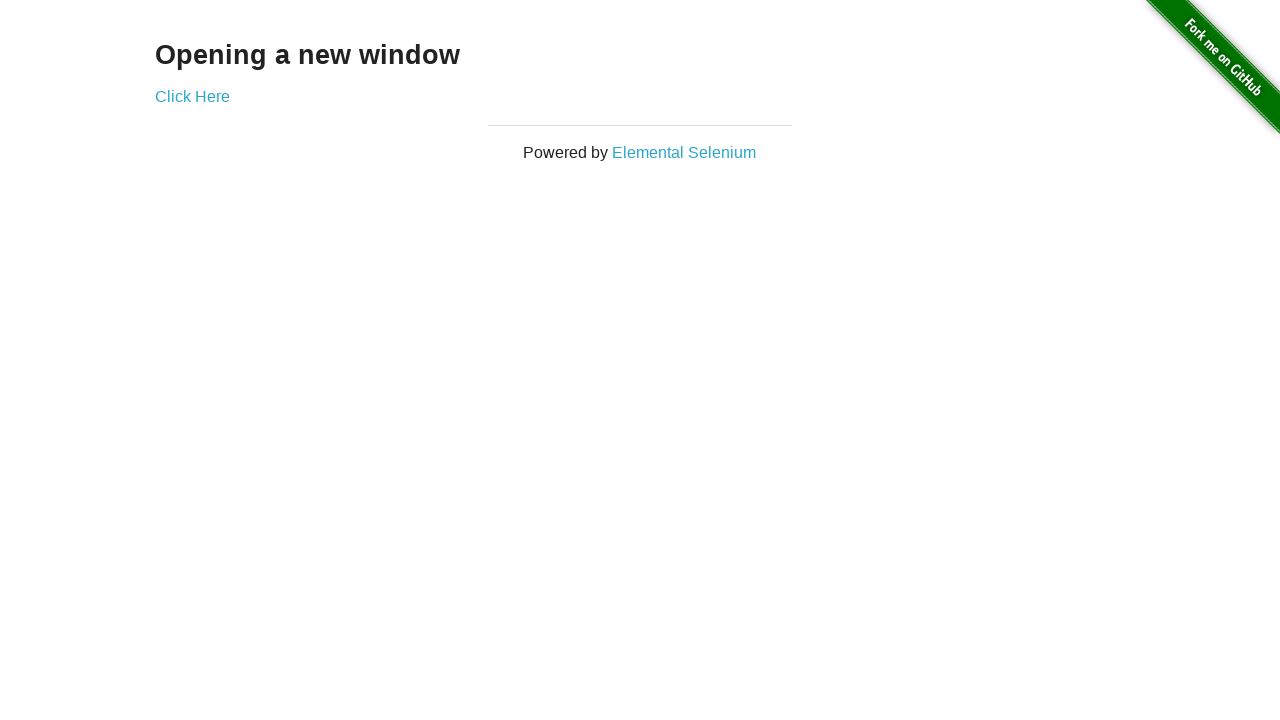

Verified first page text is 'Opening a new window'
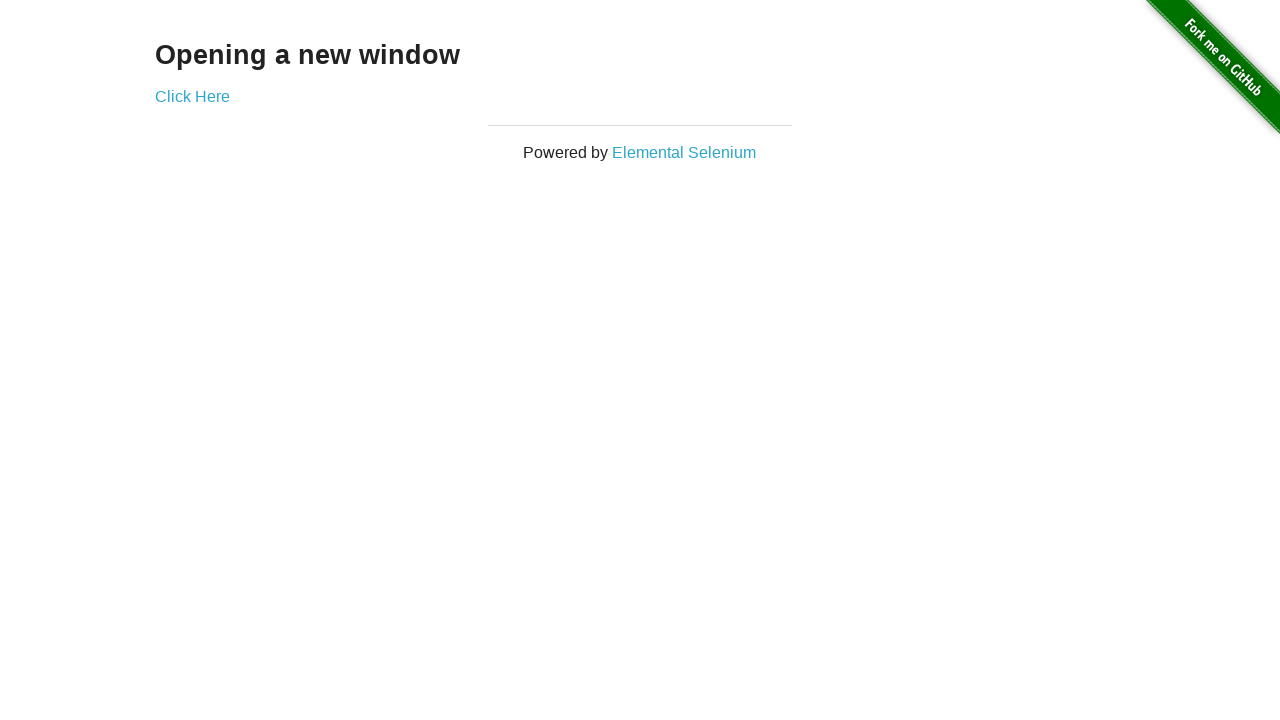

Verified page title is 'The Internet'
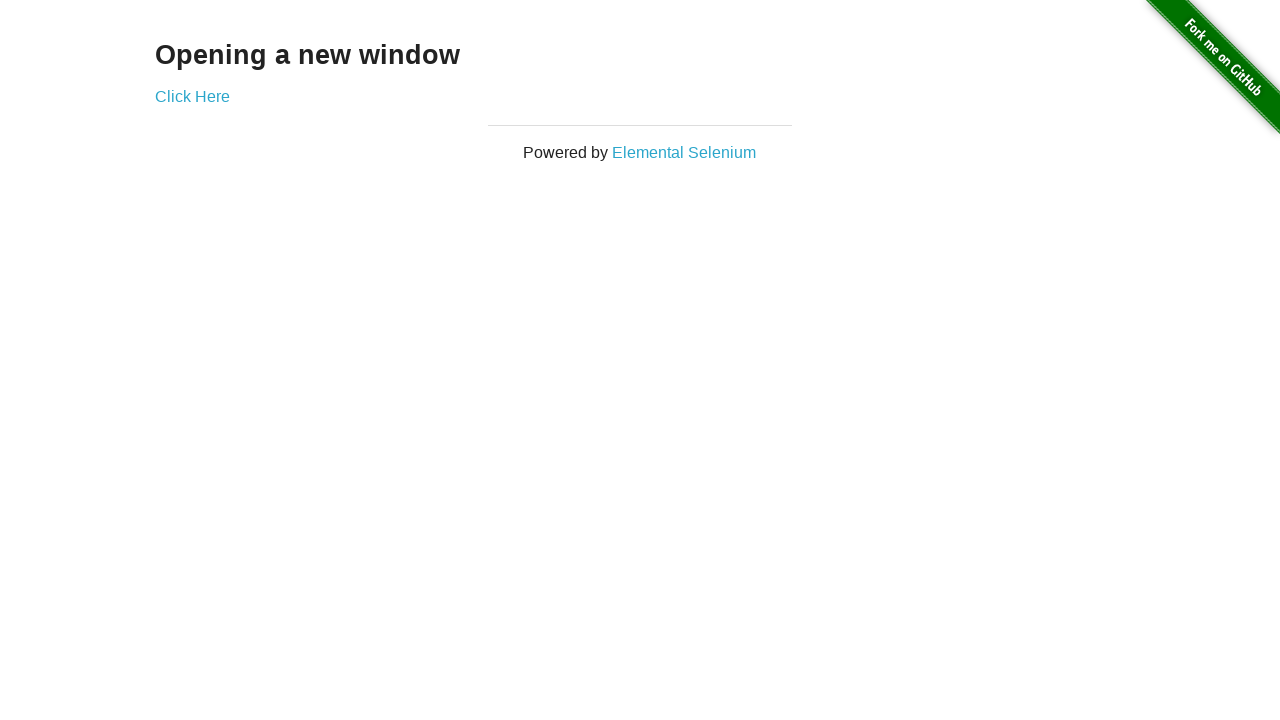

Stored reference to original page
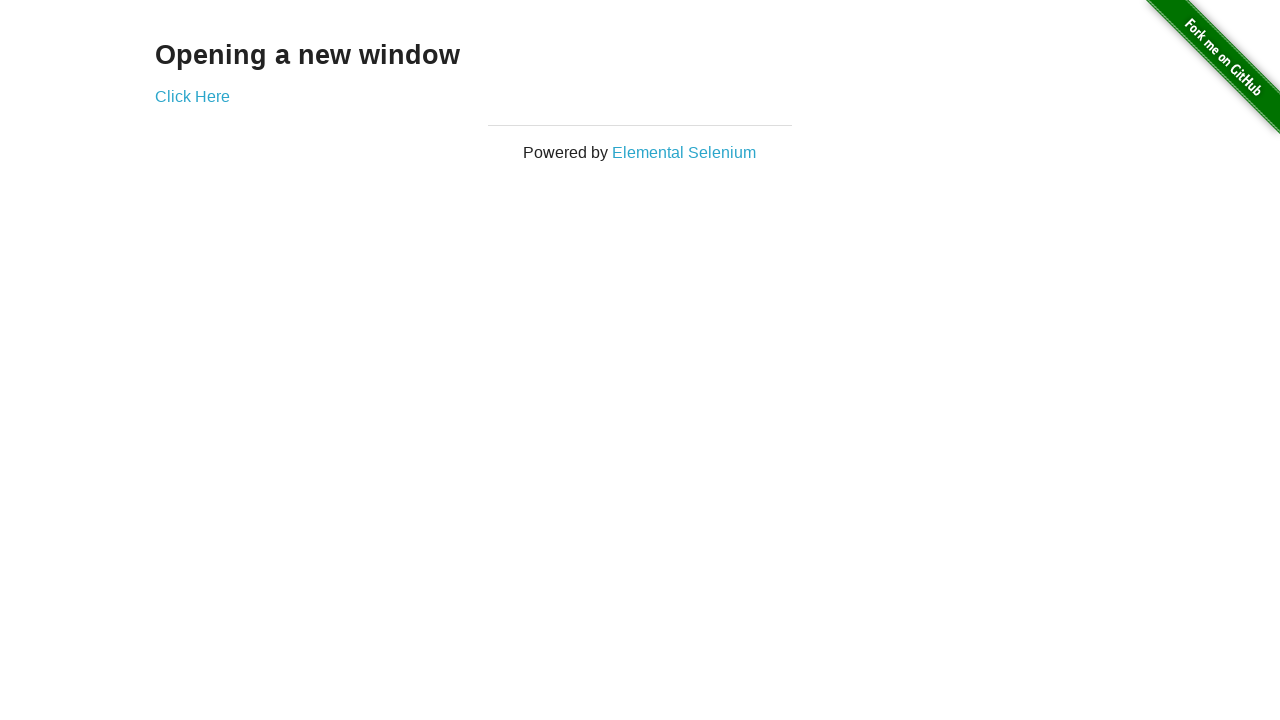

Clicked 'Click Here' link to open new window at (192, 96) on xpath=//*[text()='Click Here']
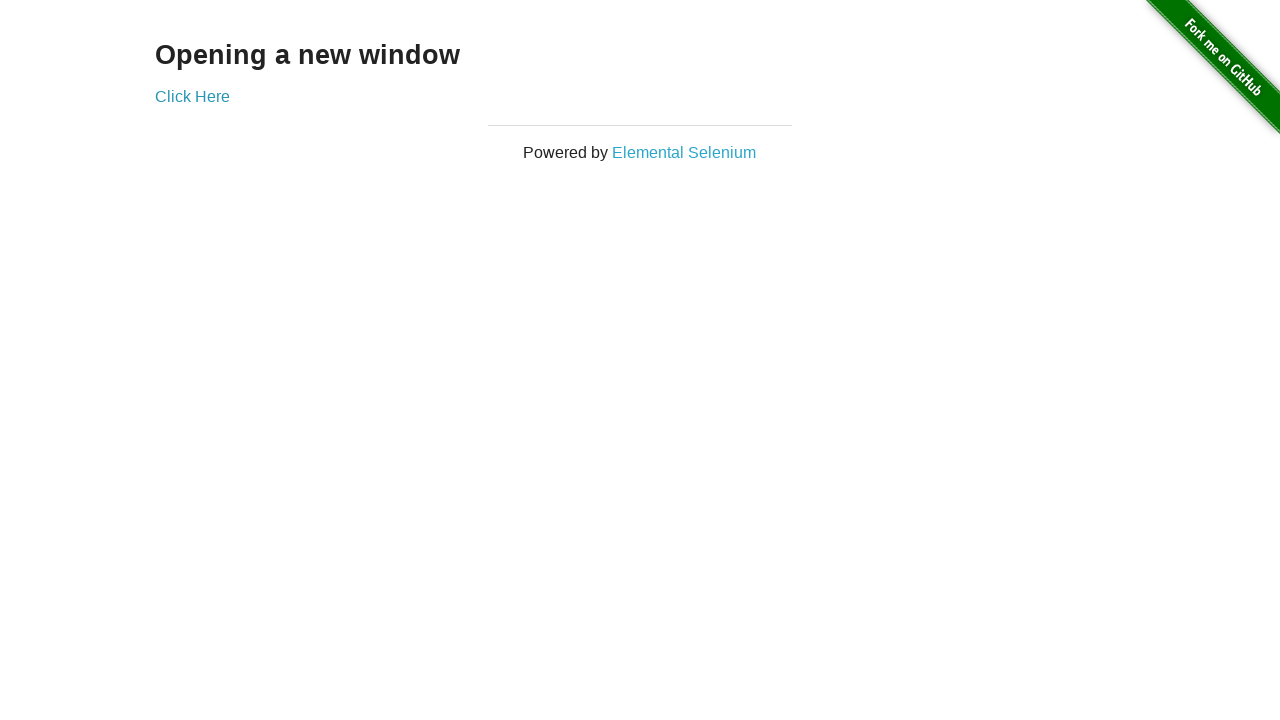

Obtained reference to newly opened window
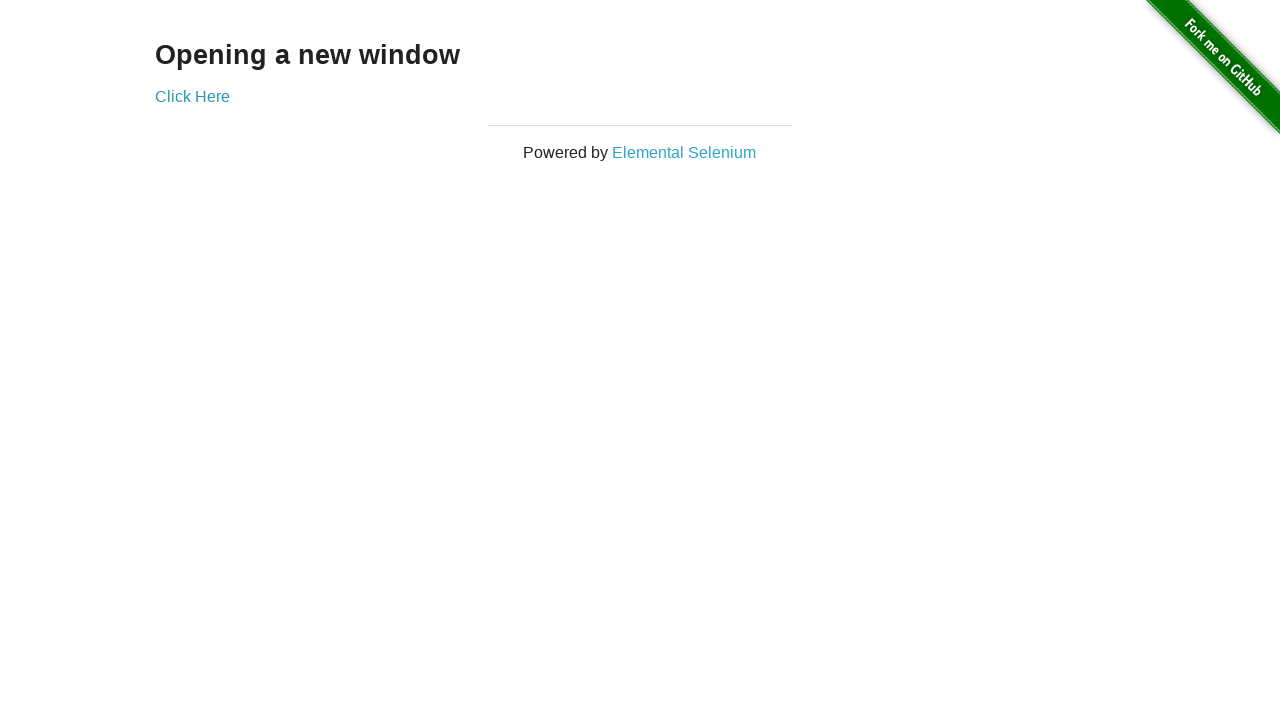

Waited for new window to finish loading
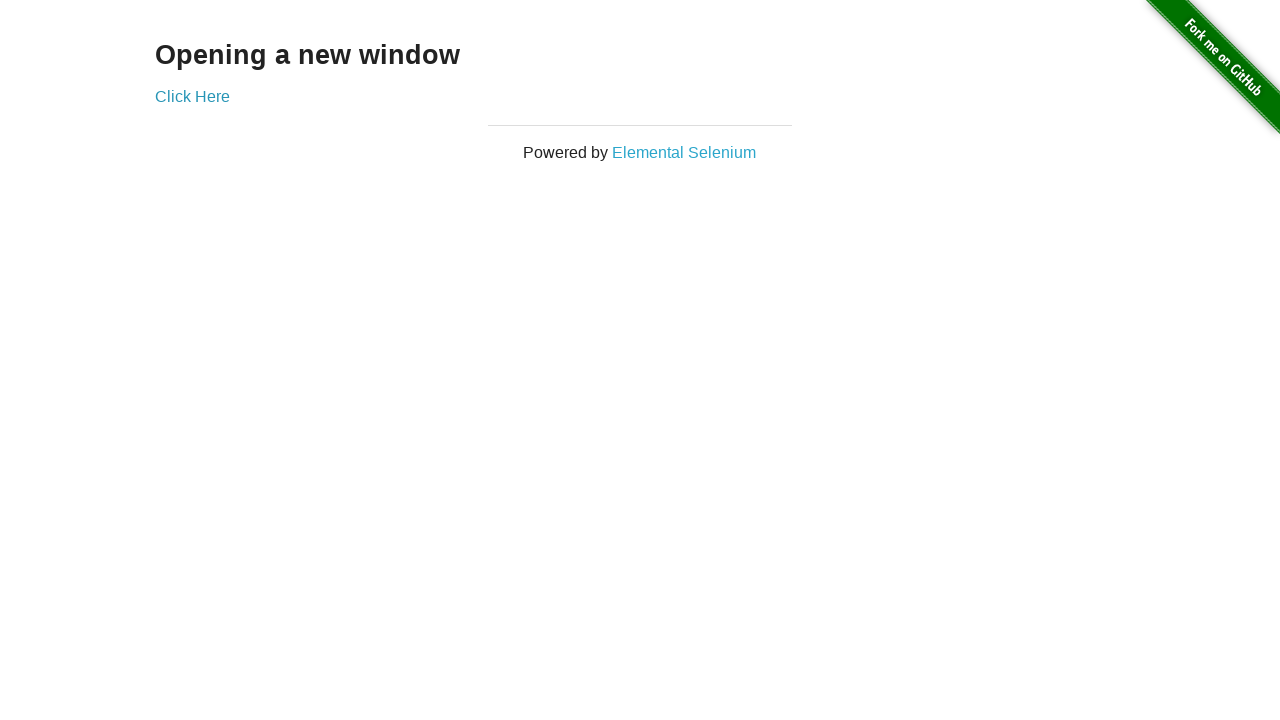

Verified new window title is 'New Window'
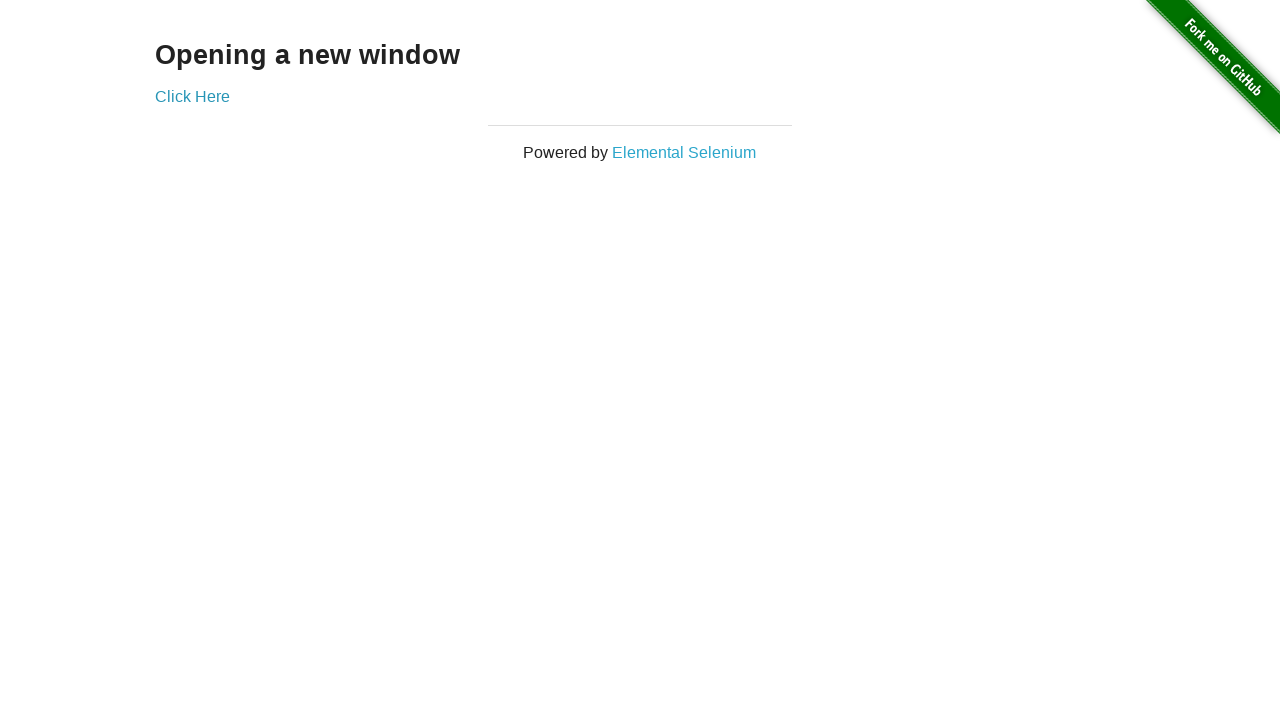

Retrieved text content from h3 element in new window
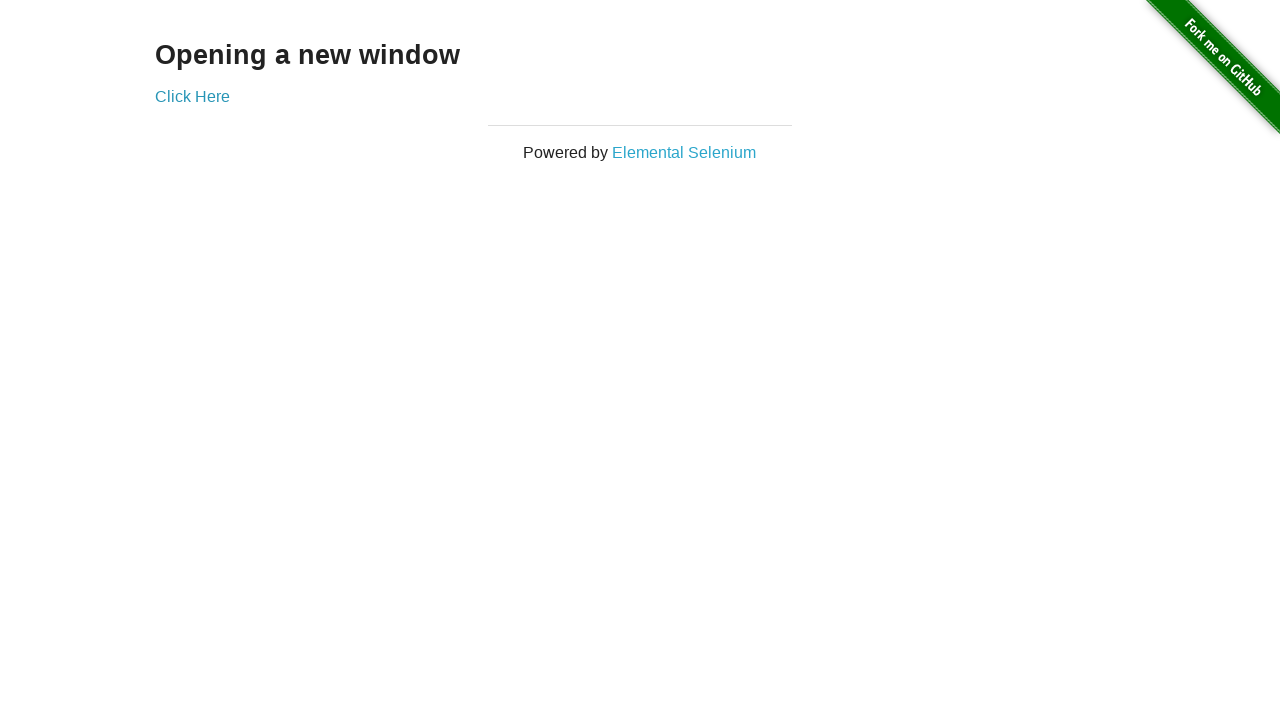

Verified new window text is 'New Window'
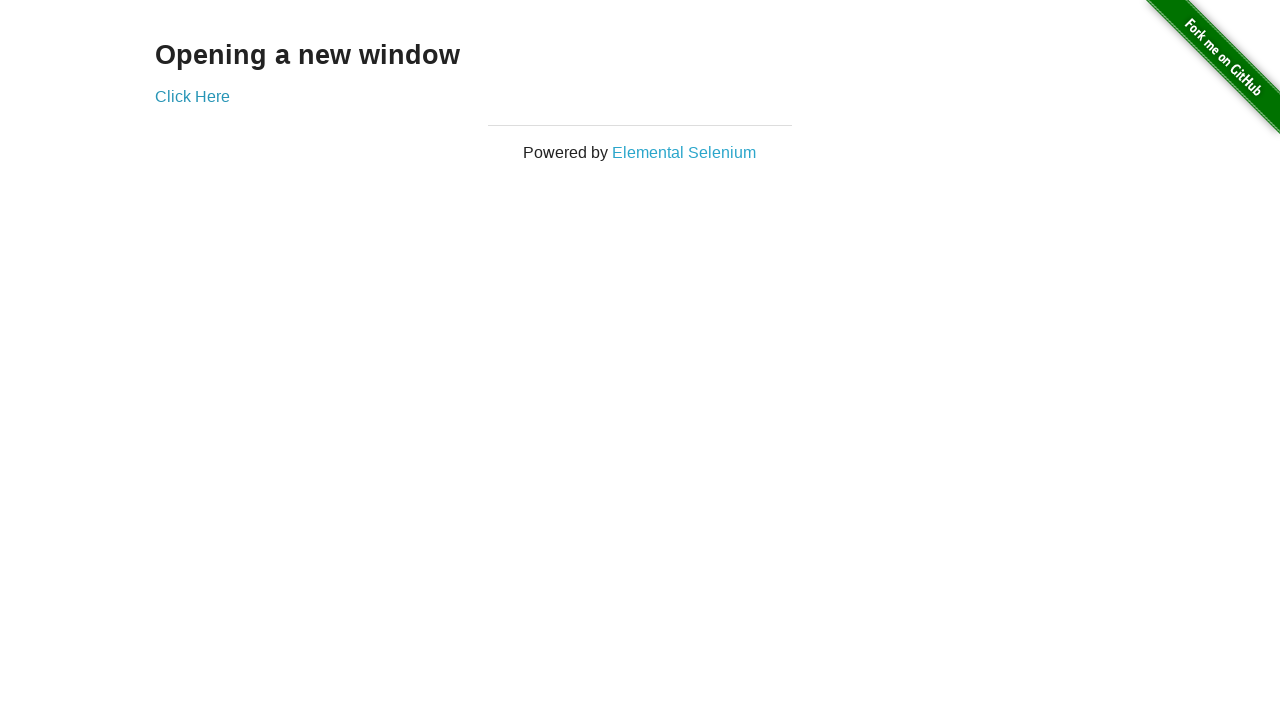

Switched back to original page by bringing it to front
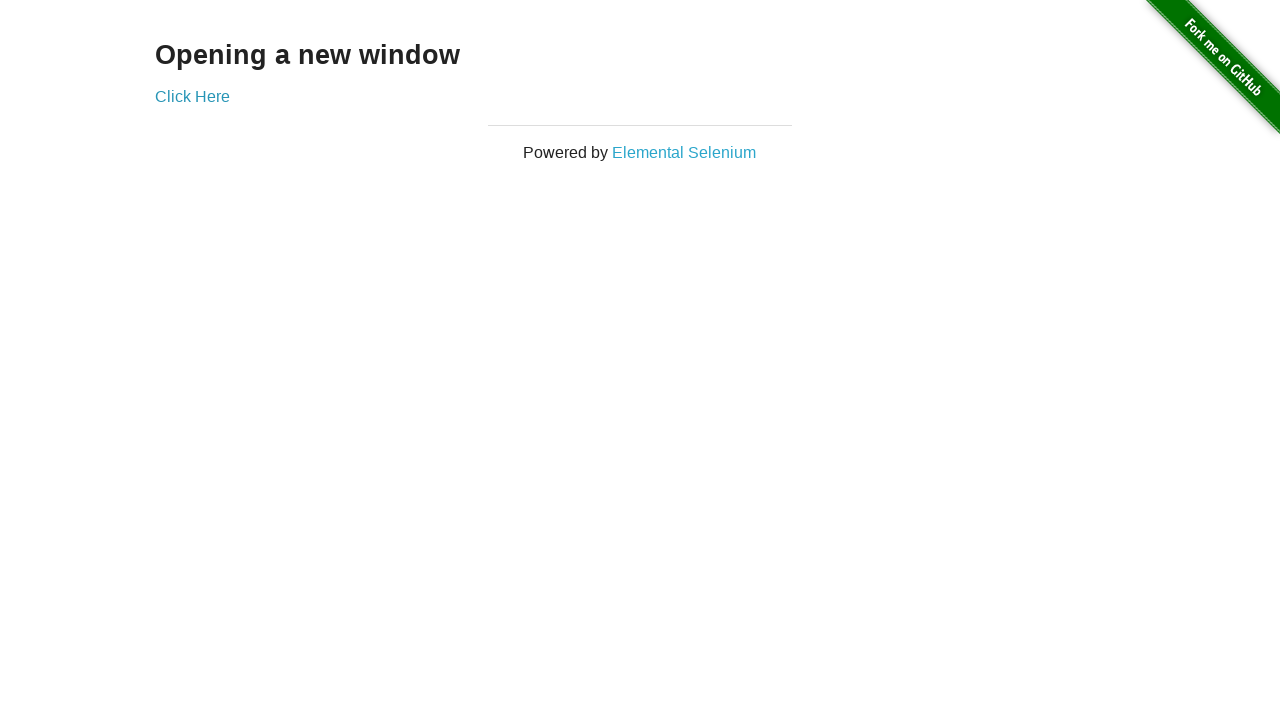

Verified original page title is still 'The Internet'
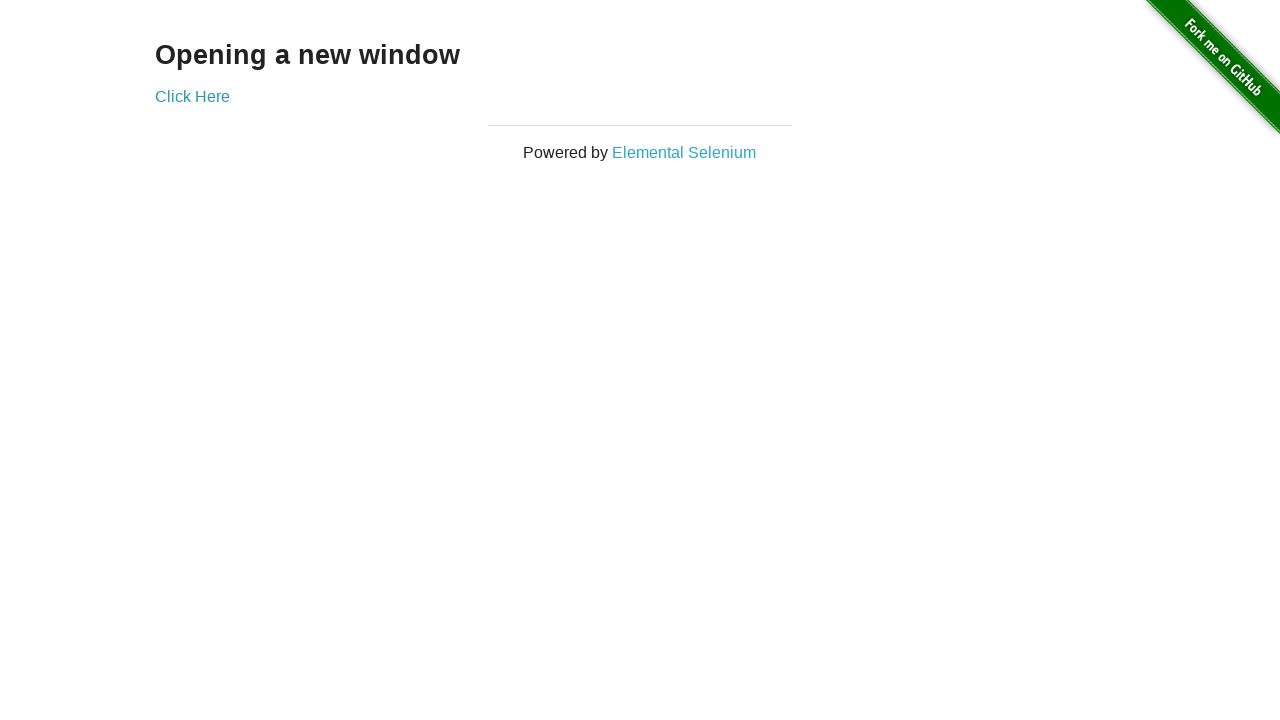

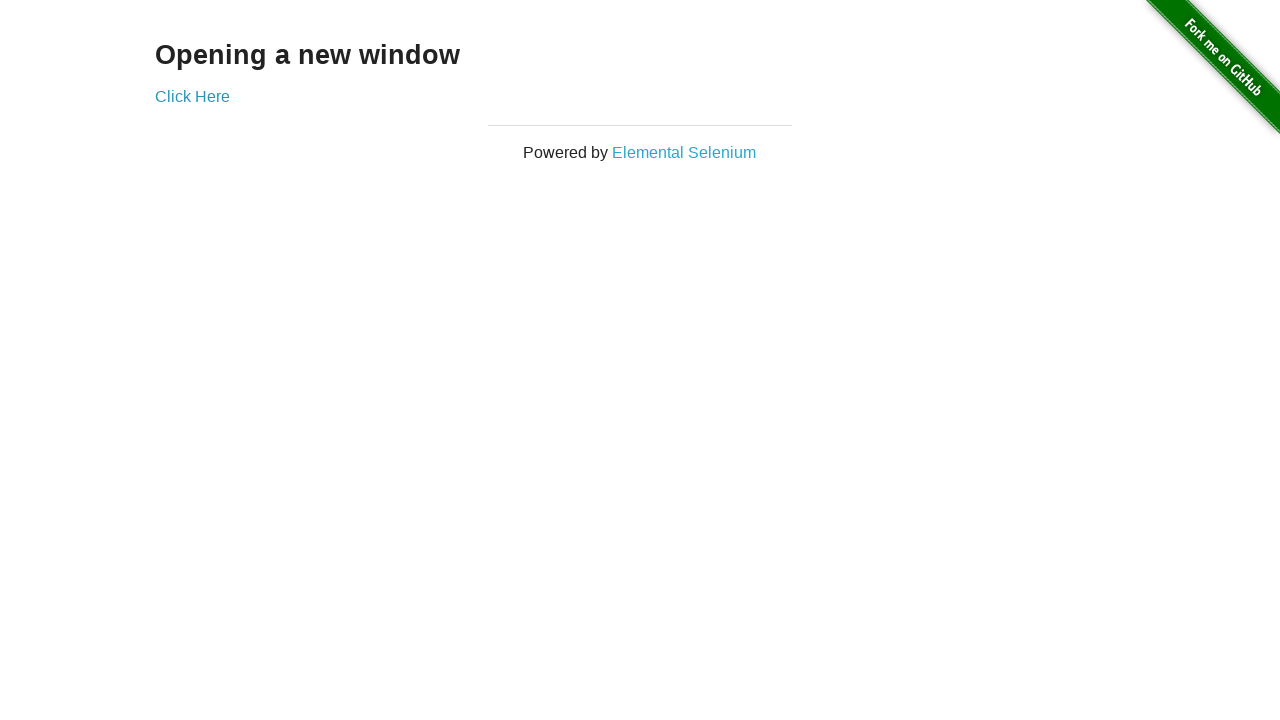